Tests mouse hover operations by moving the cursor over an element multiple times

Starting URL: https://www.leafground.com/drag.xhtml

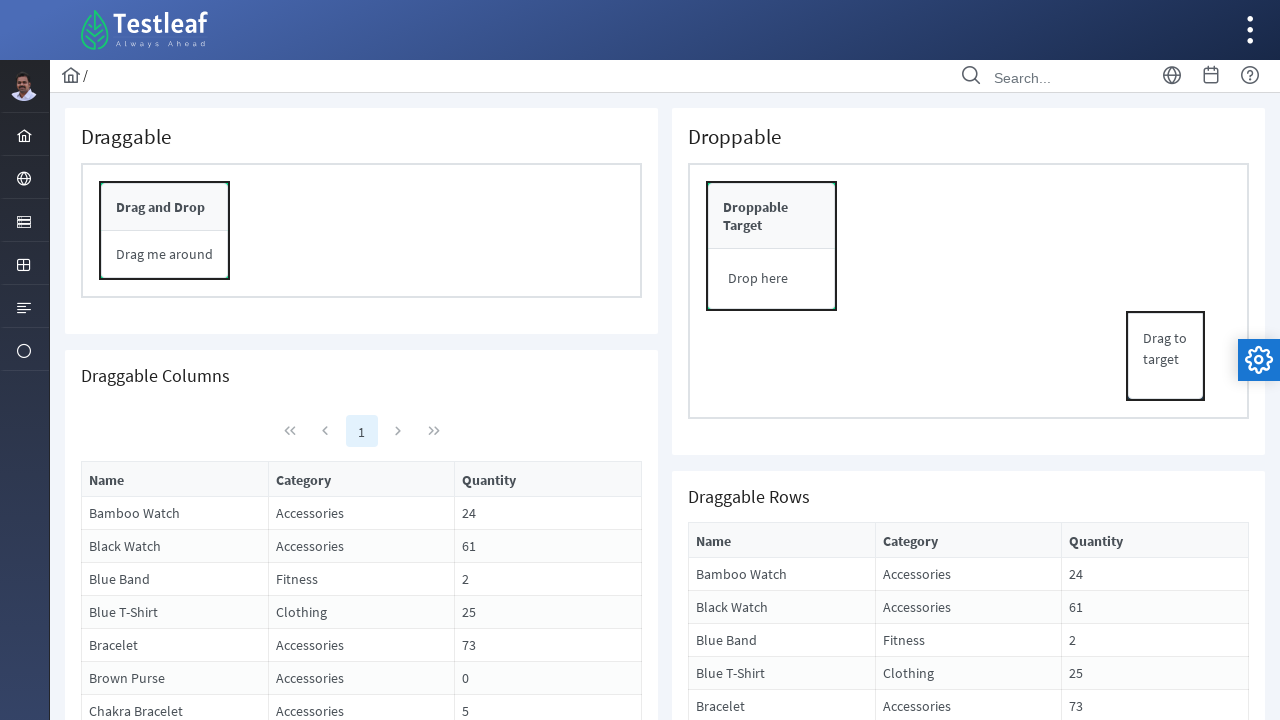

Hovered over element #menuform:j_idt37 (first hover) at (24, 134) on #menuform\:j_idt37
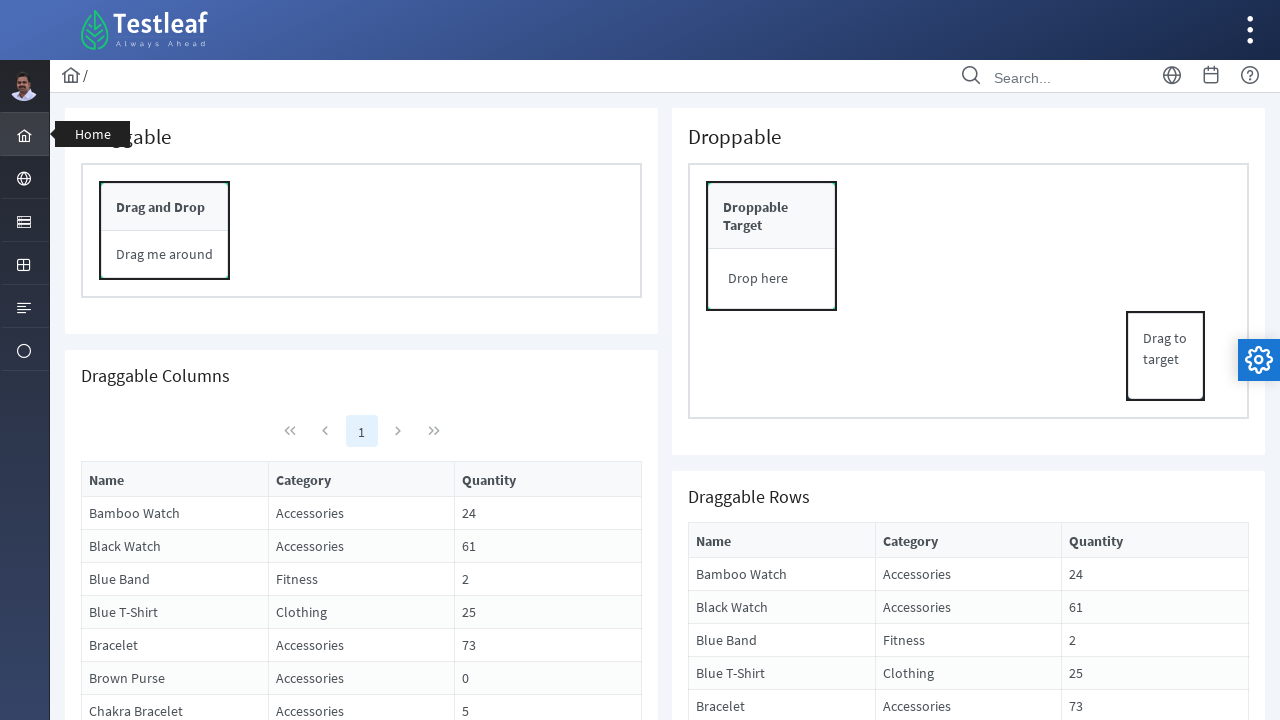

Waited 2000ms after first hover
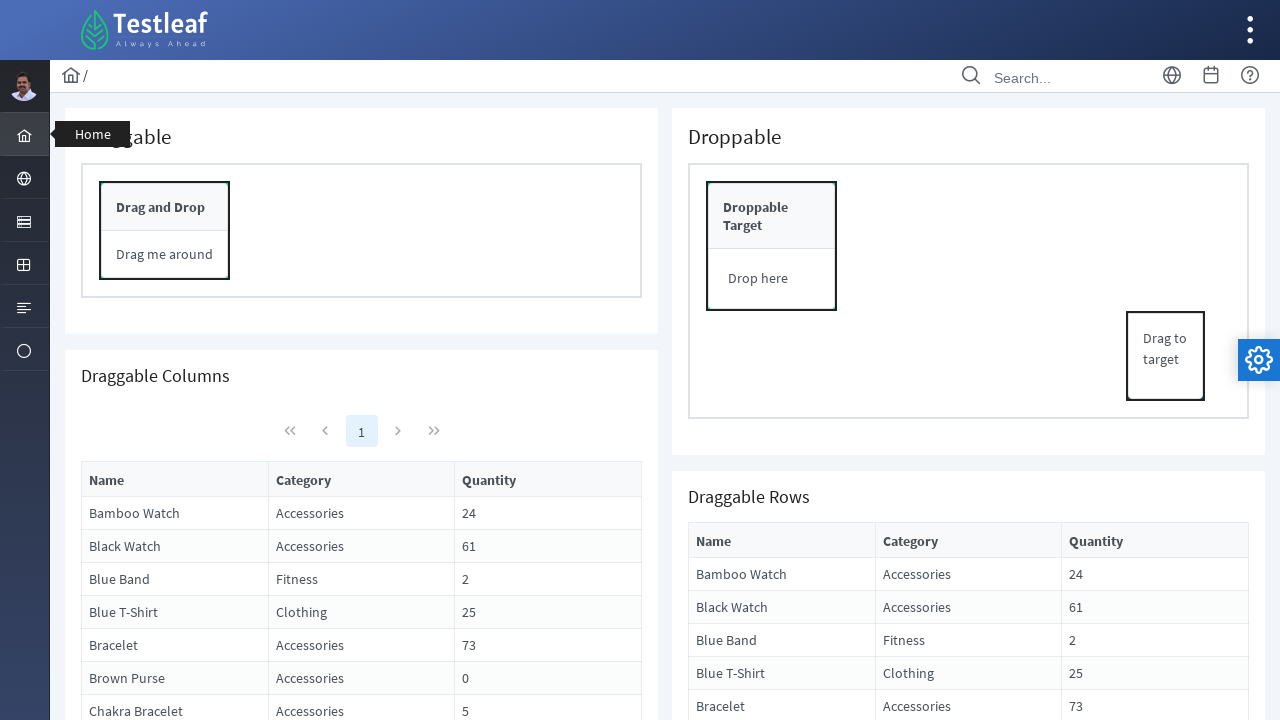

Hovered over element #menuform:j_idt37 (second hover) at (24, 134) on #menuform\:j_idt37
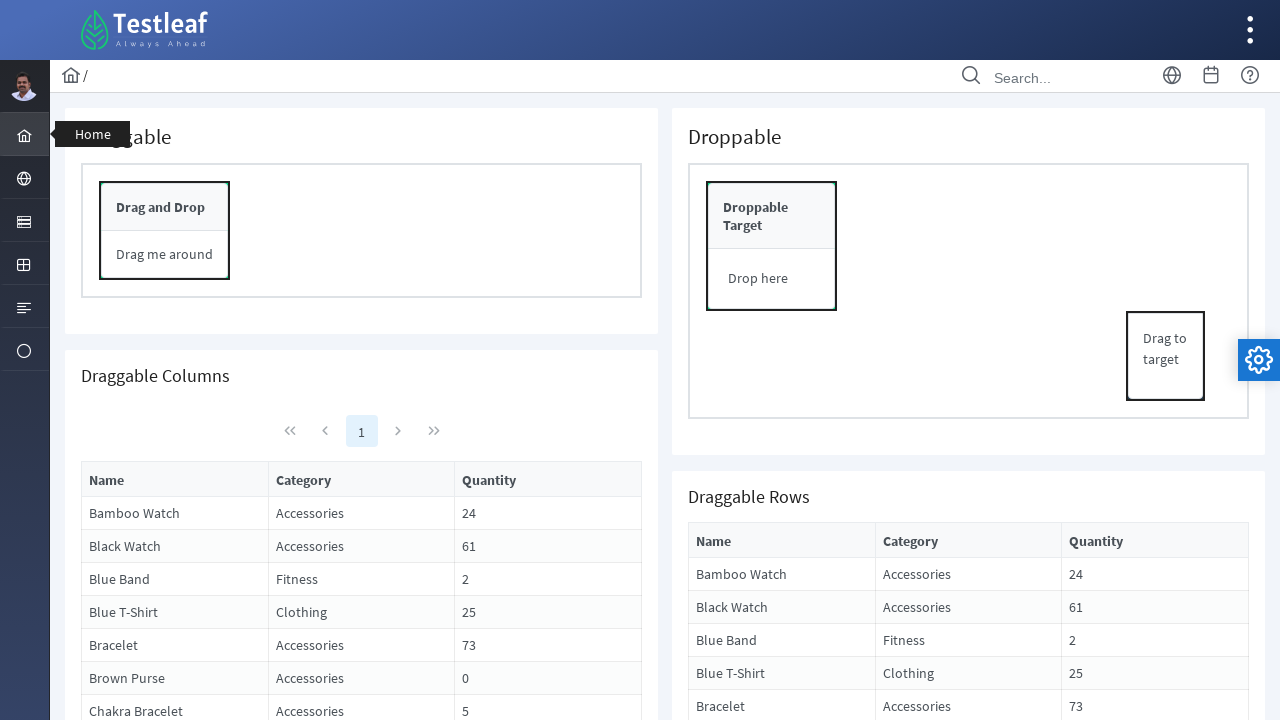

Waited 2000ms after second hover
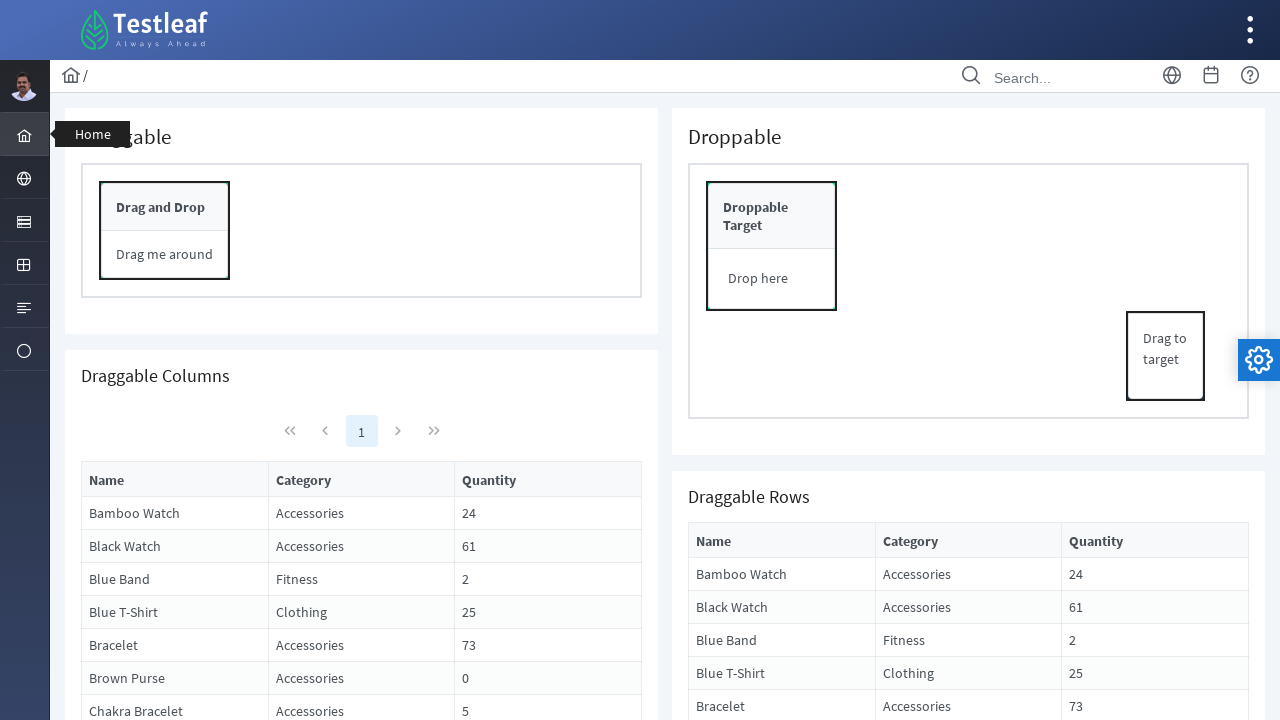

Hovered over element #menuform:j_idt37 (third hover) at (24, 134) on #menuform\:j_idt37
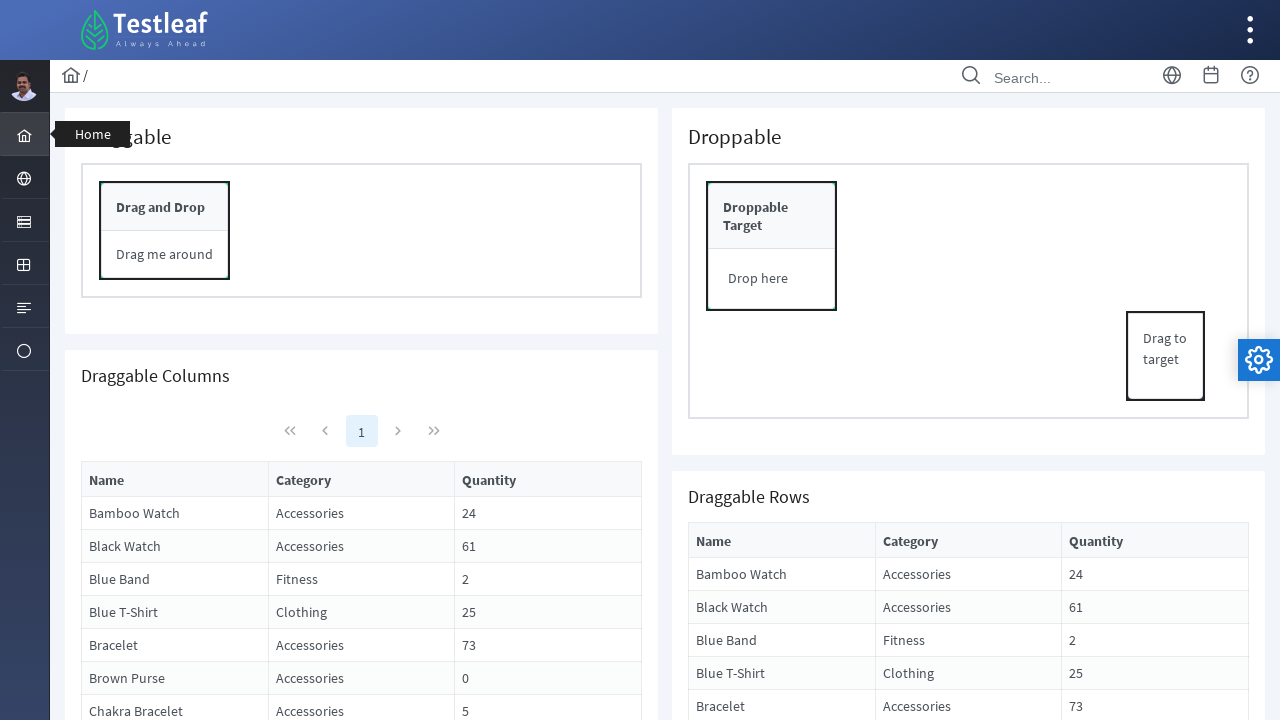

Waited 2000ms after third hover
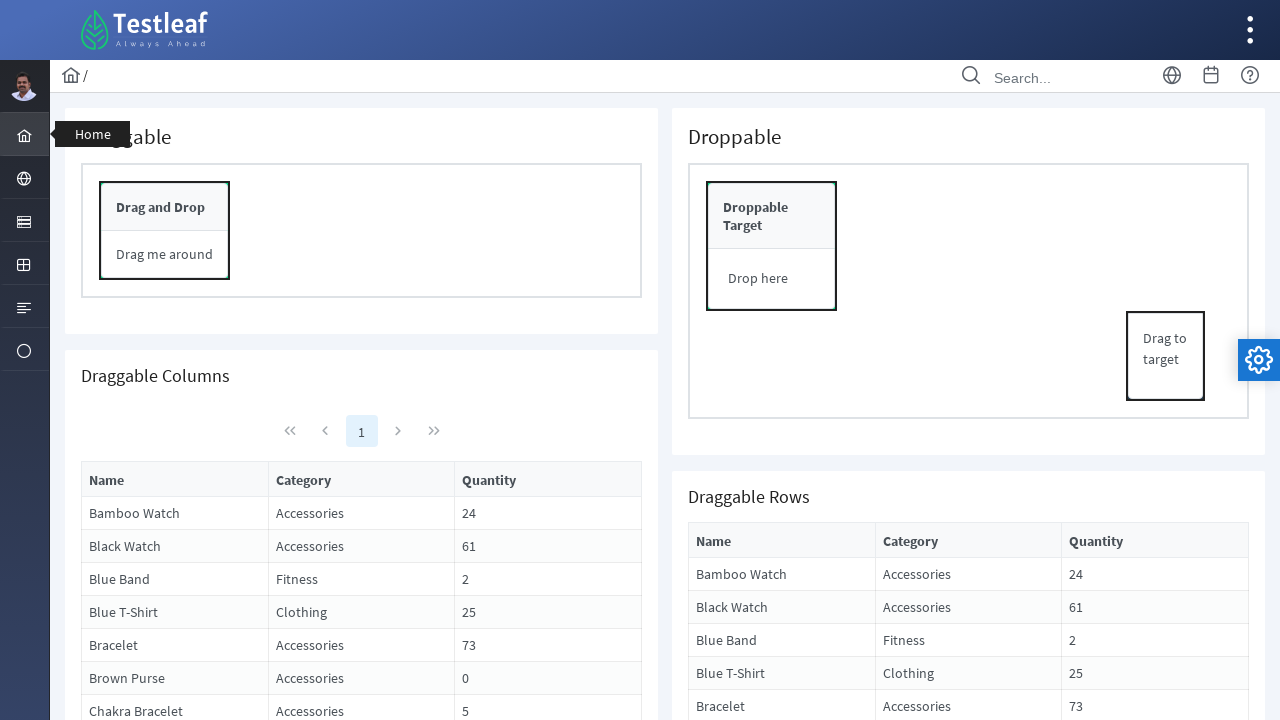

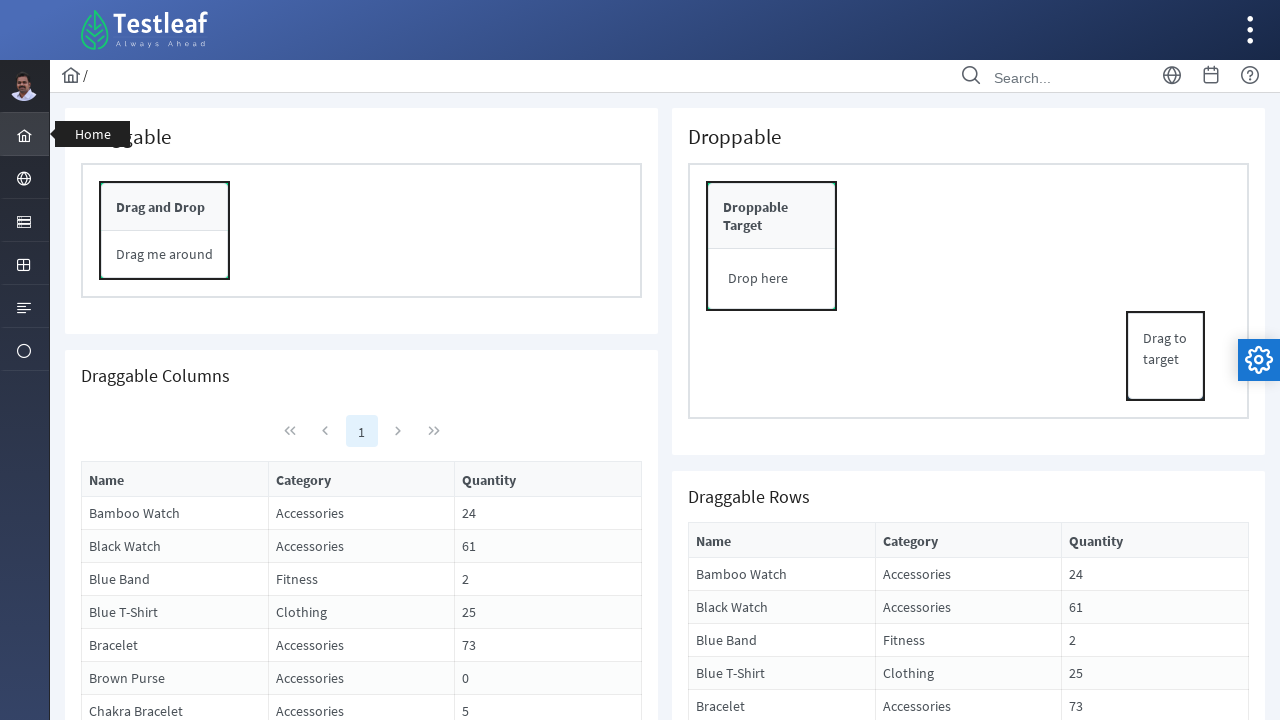